Tests catalog hover menu by hovering over main categories to reveal subcategories

Starting URL: https://tkany.by

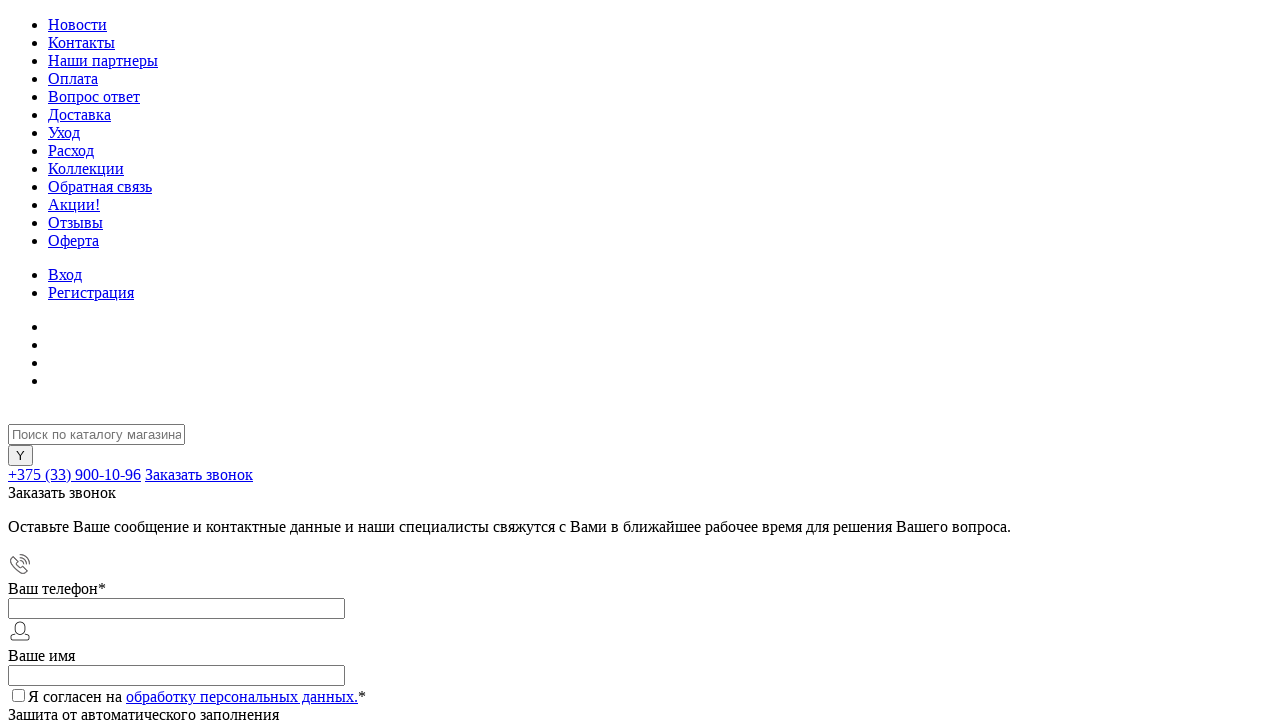

Hovered over 'Ткани для одежды' main category to reveal subcategories at (59, 355) on xpath=//span[@class='tx']//span[@class='link-title' and contains(text(),'Ткани д
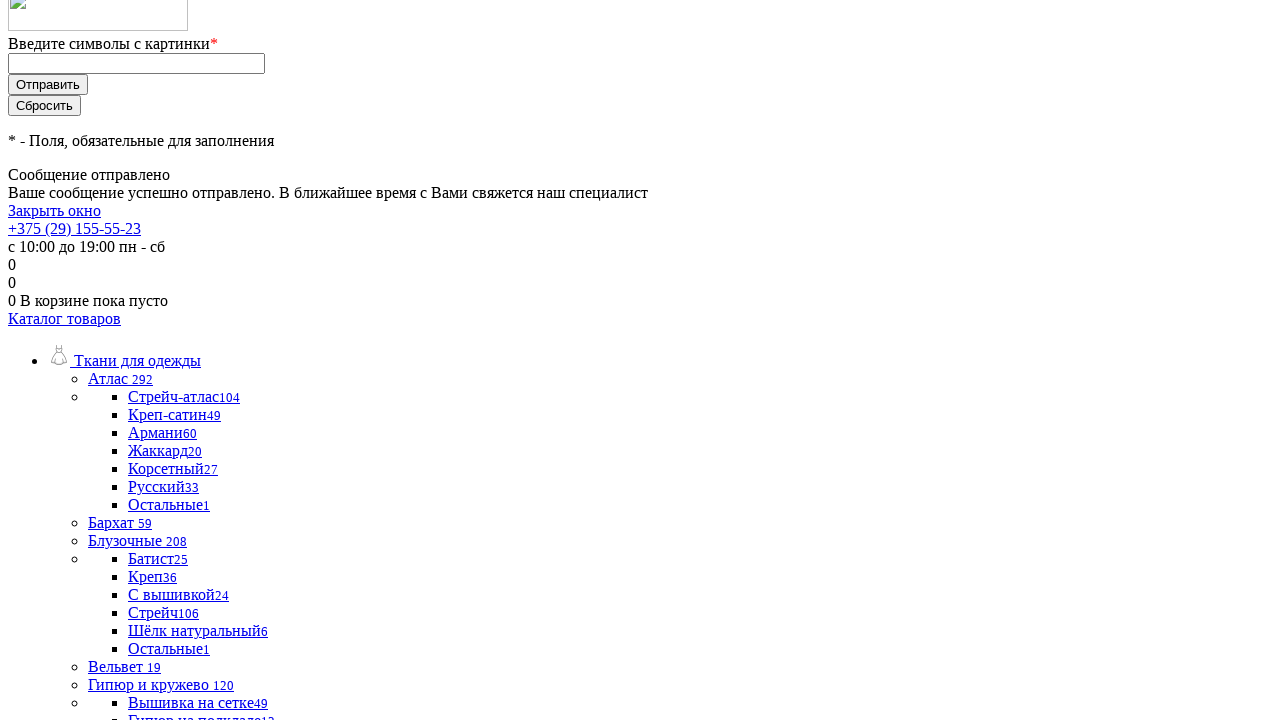

Subcategories appeared in hover menu
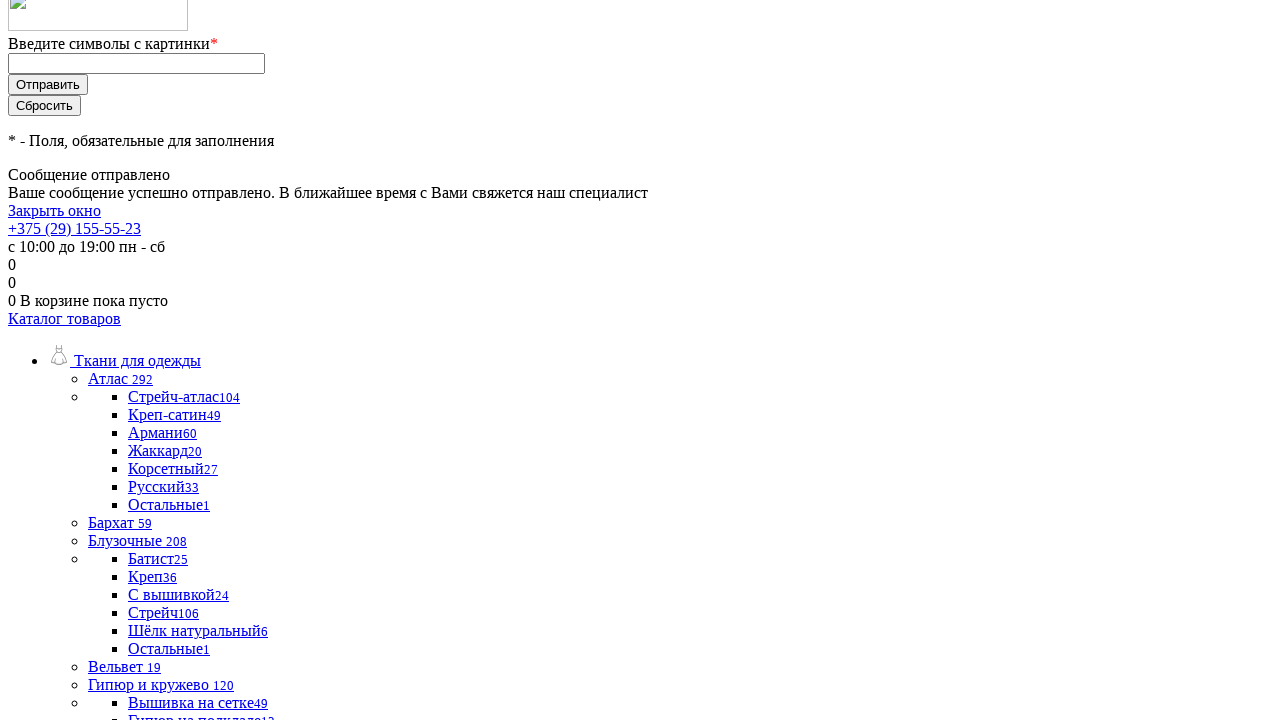

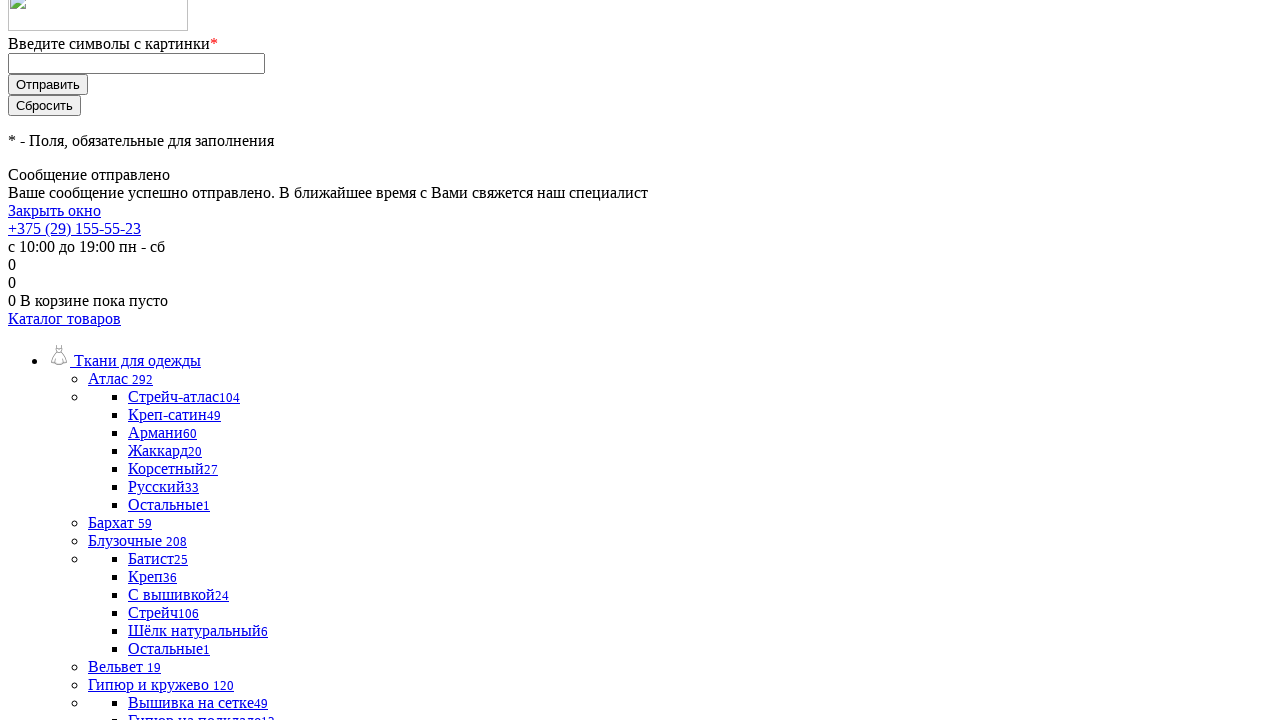